Tests that a button becomes enabled after a delay on the dynamic properties page, then clicks it and verifies it is enabled.

Starting URL: https://demoqa.com/dynamic-properties

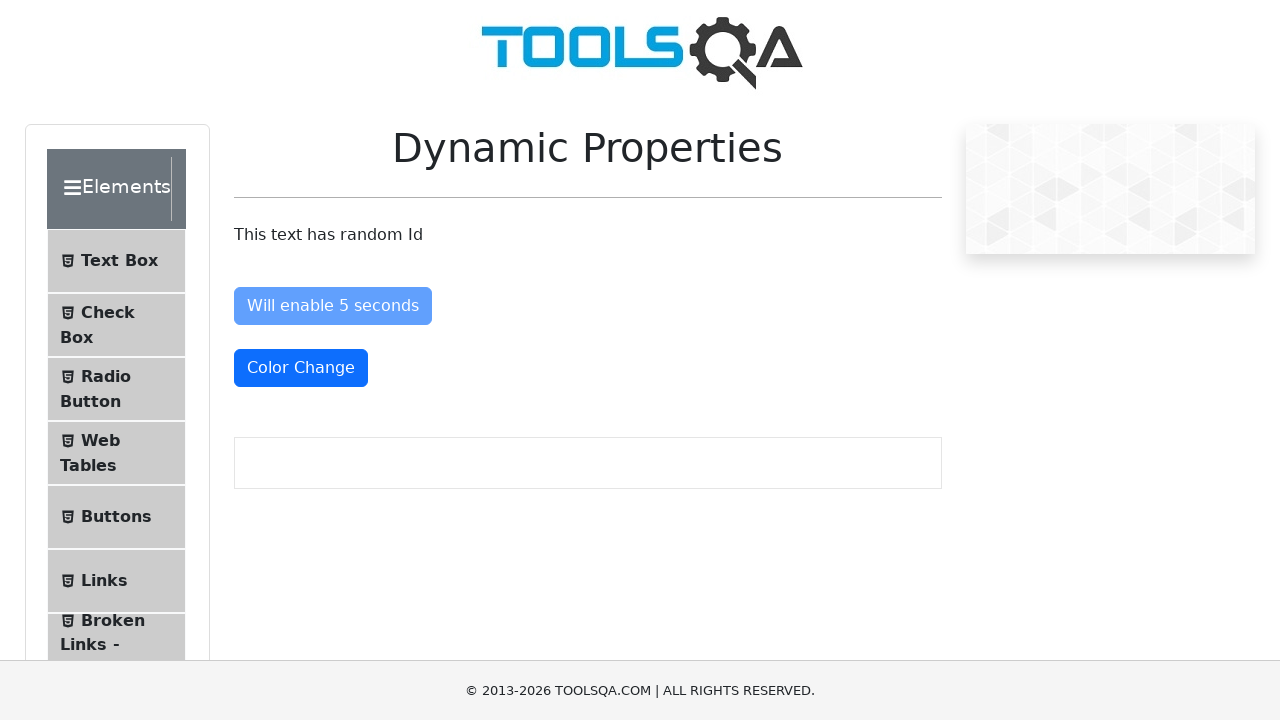

Waited for 'Will enable 5 seconds' button to become enabled
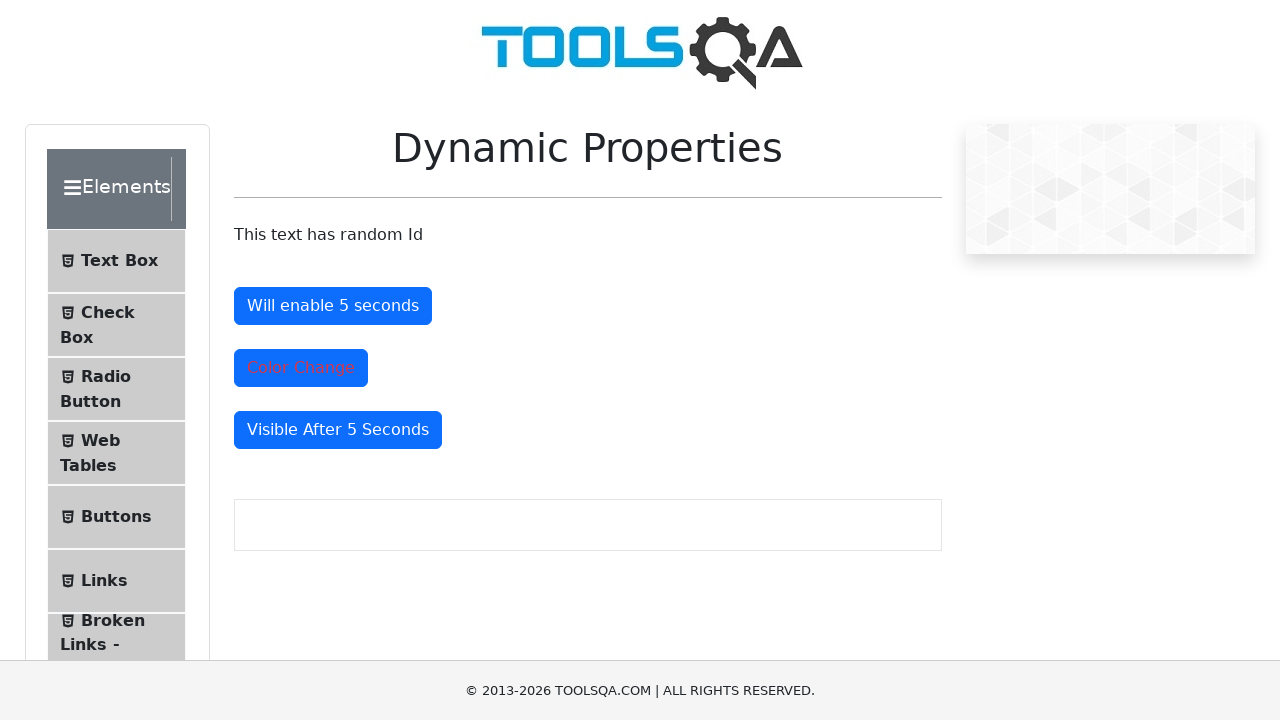

Clicked the enabled button at (333, 306) on #enableAfter
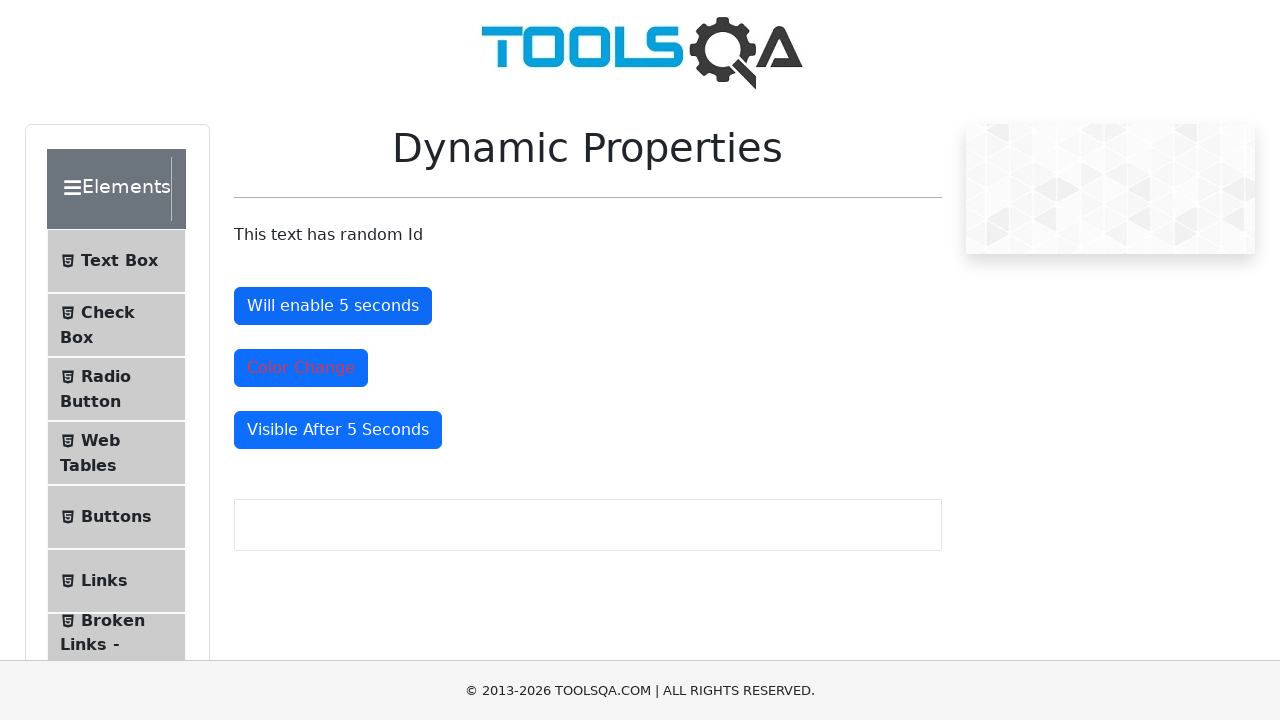

Verified button is enabled
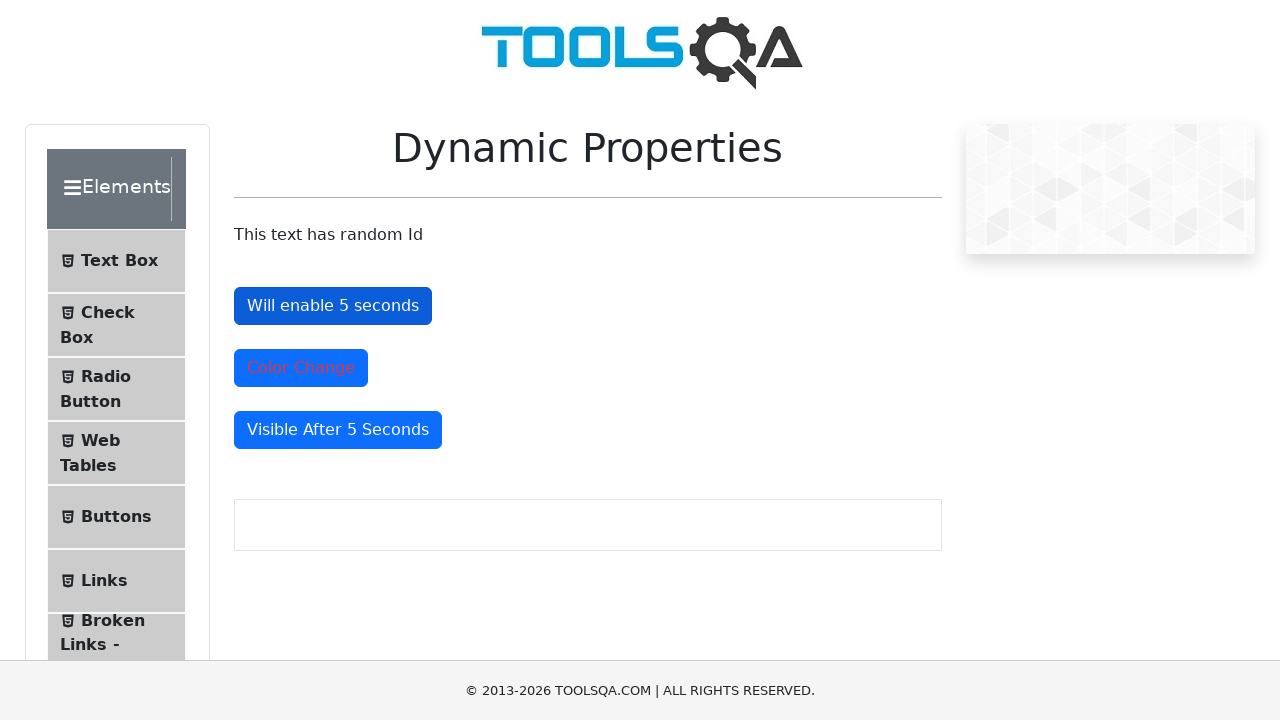

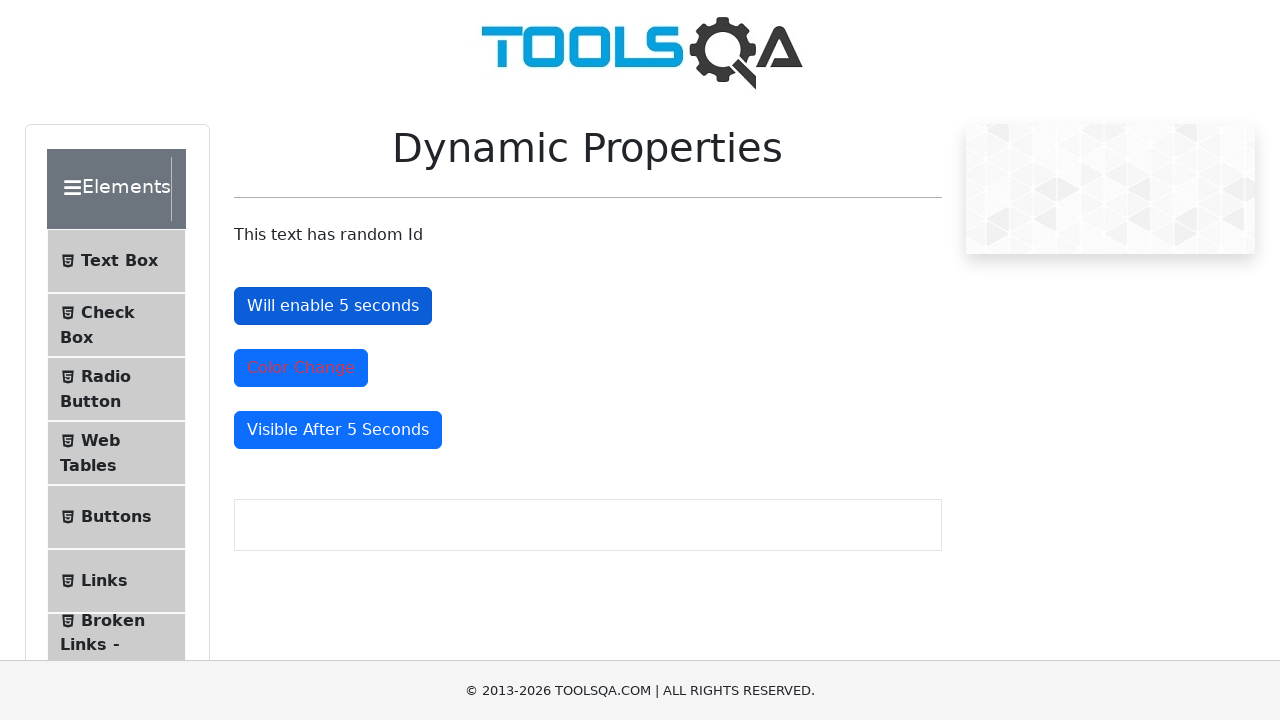